Tests performance by measuring page load times and validates error handling by navigating to a non-existent page to verify proper 404 or redirect behavior.

Starting URL: https://playwright.dev

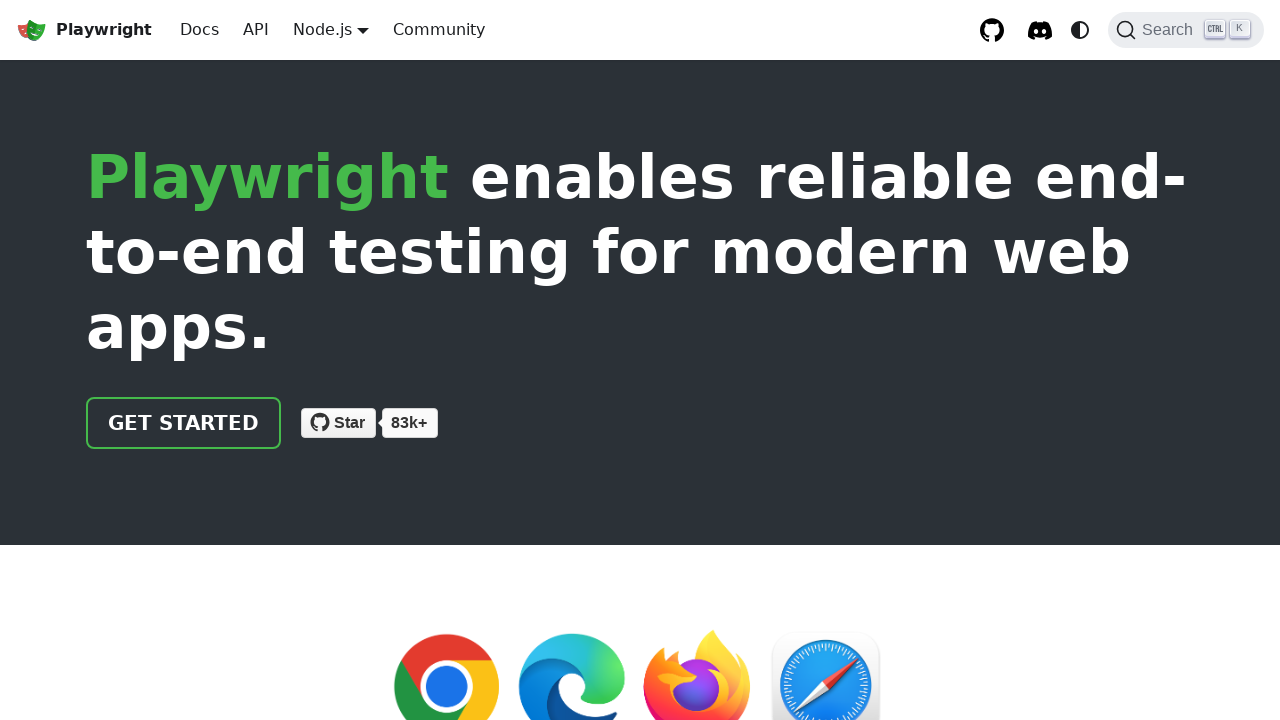

Waited for home page to fully load
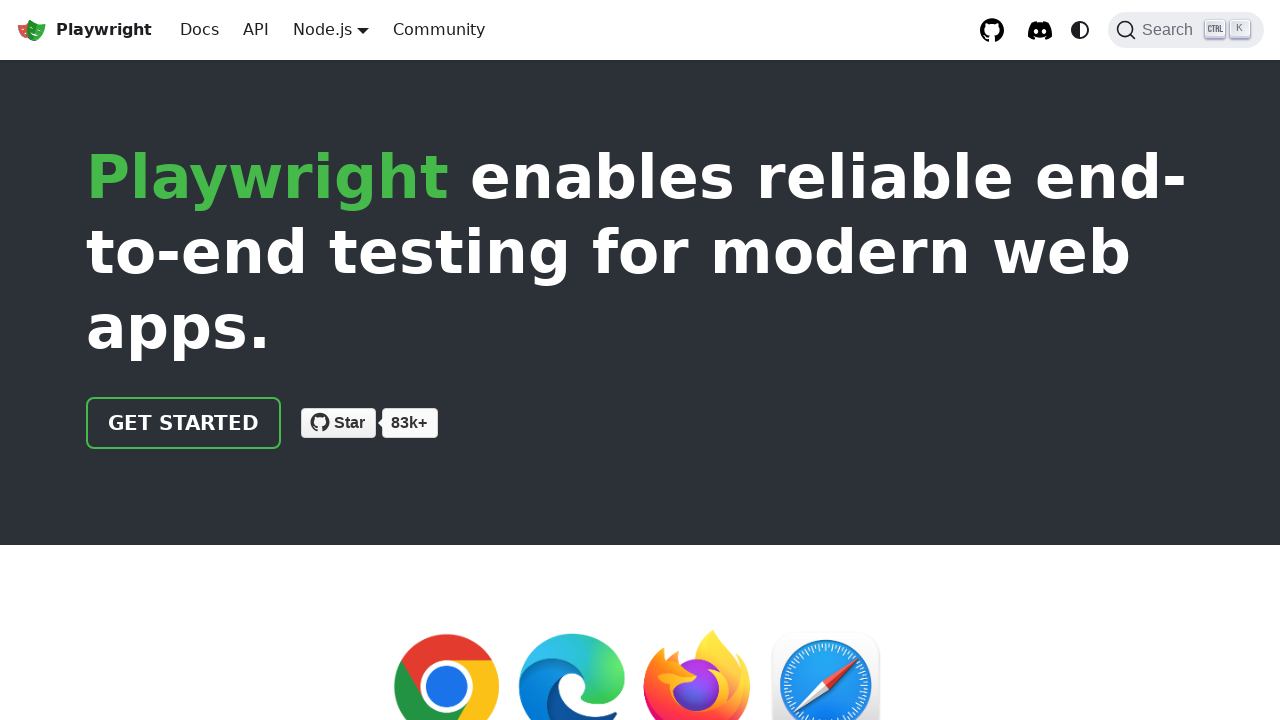

Clicked 'Get started' link to navigate to docs at (184, 423) on a:has-text("Get started")
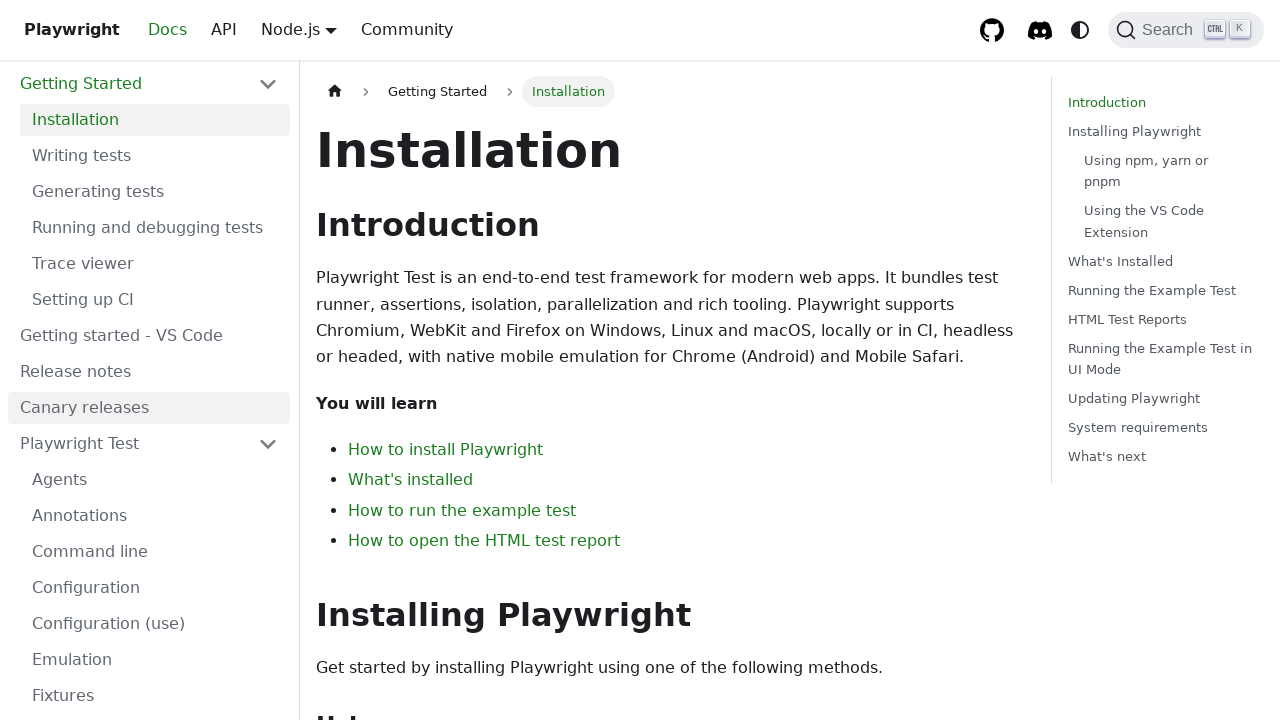

Navigated to docs page - URL matched /docs pattern
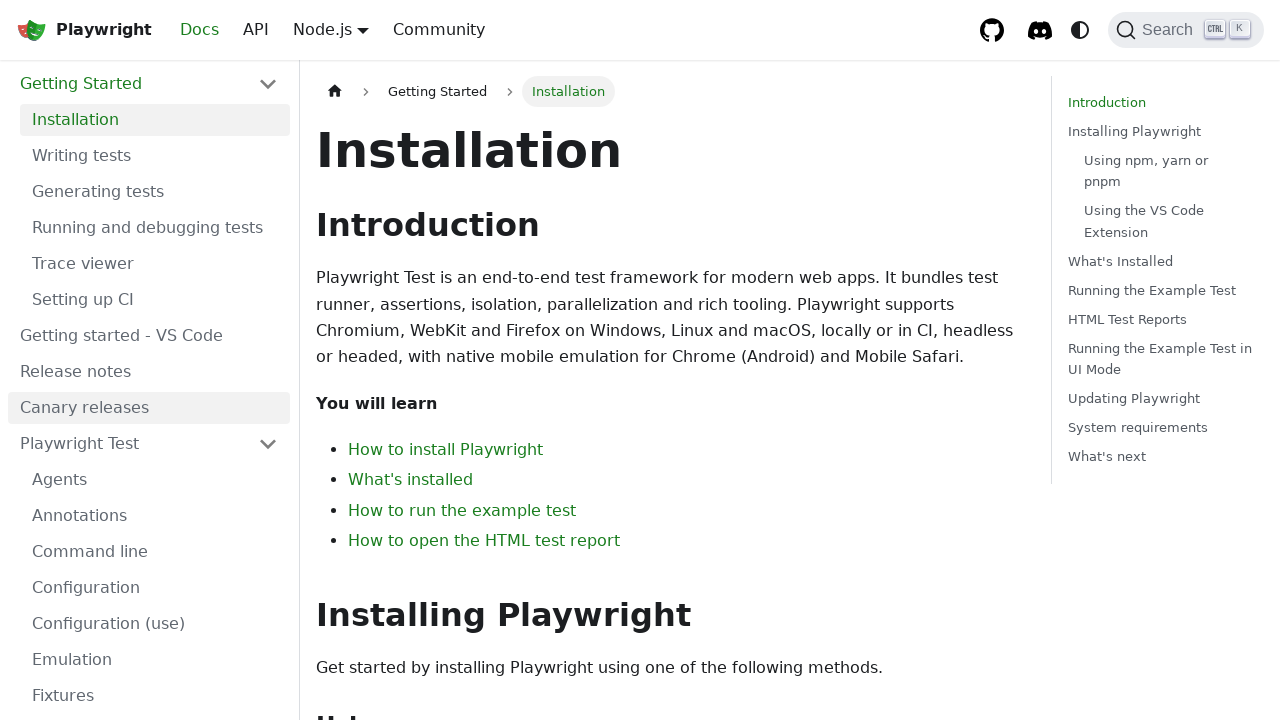

Docs page DOM content fully loaded
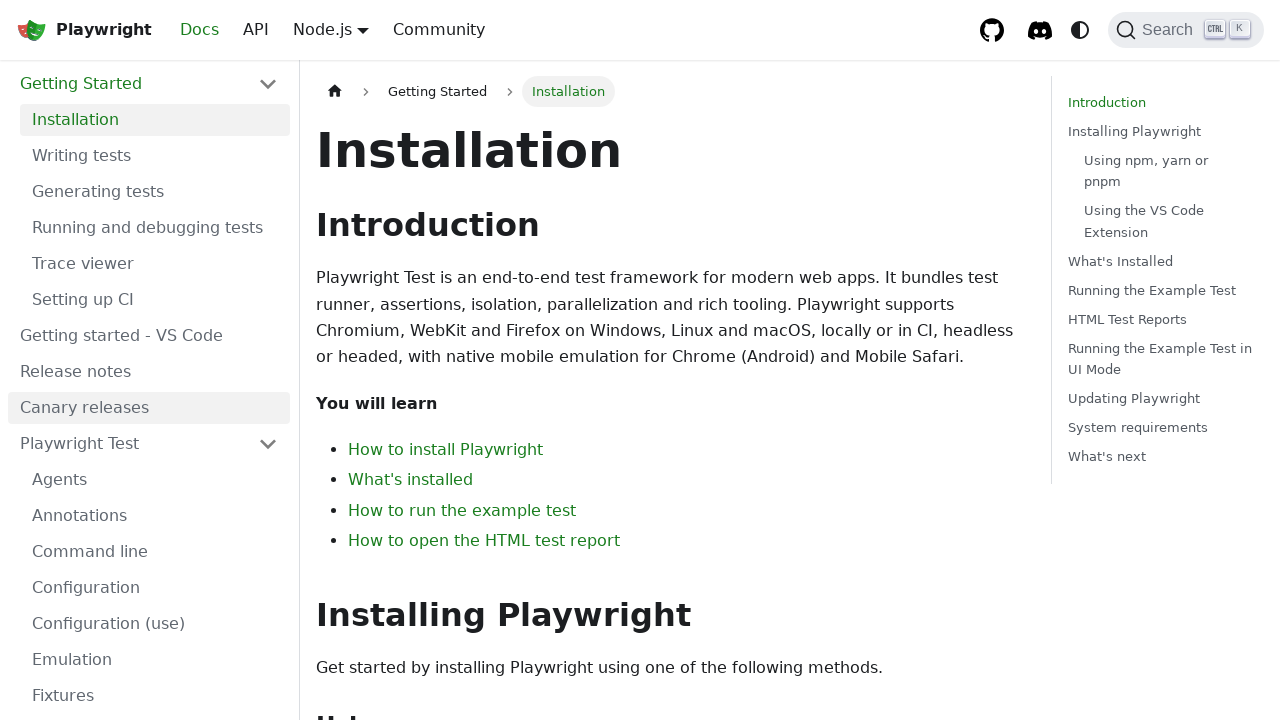

Navigated to non-existent page to test error handling
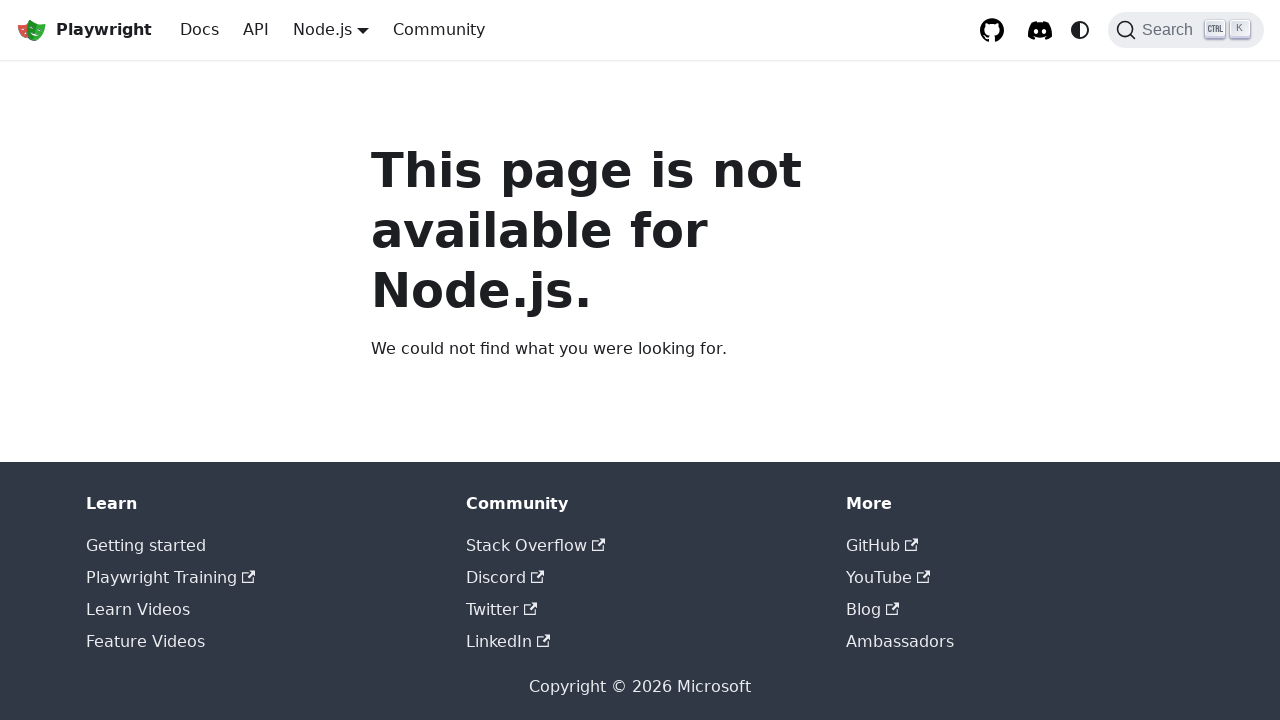

Verified error handling - received HTTP status 404
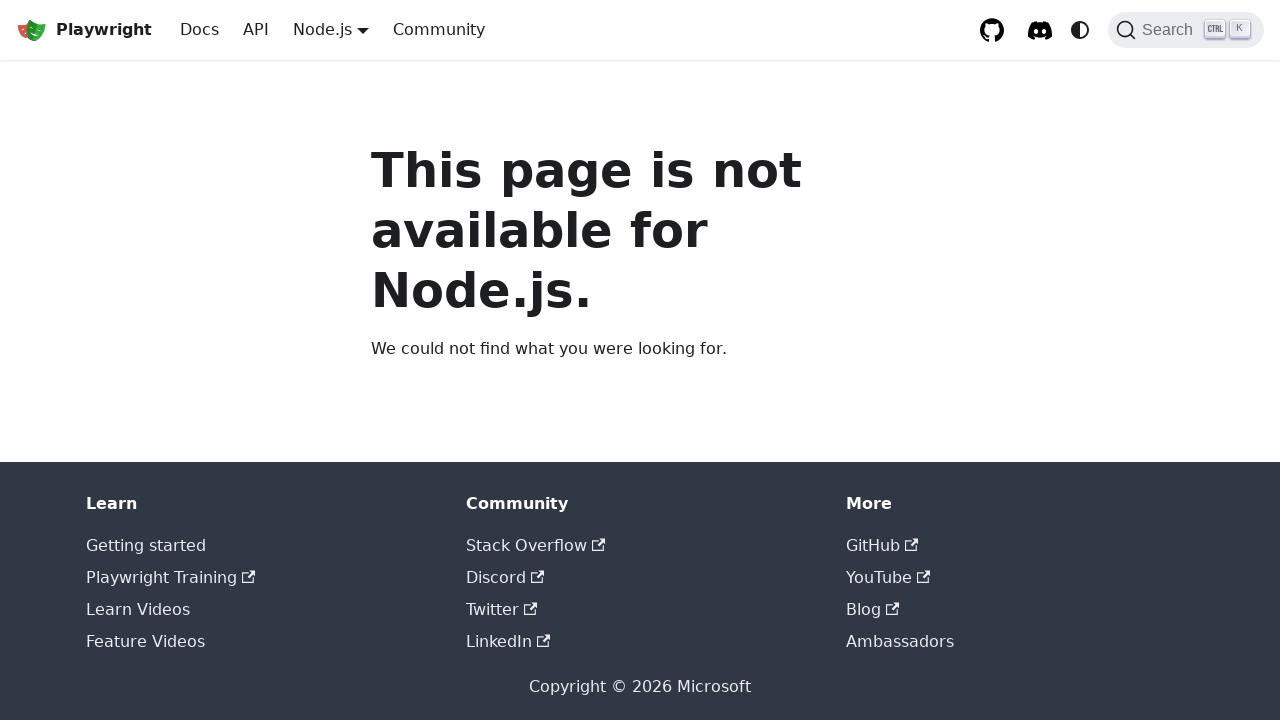

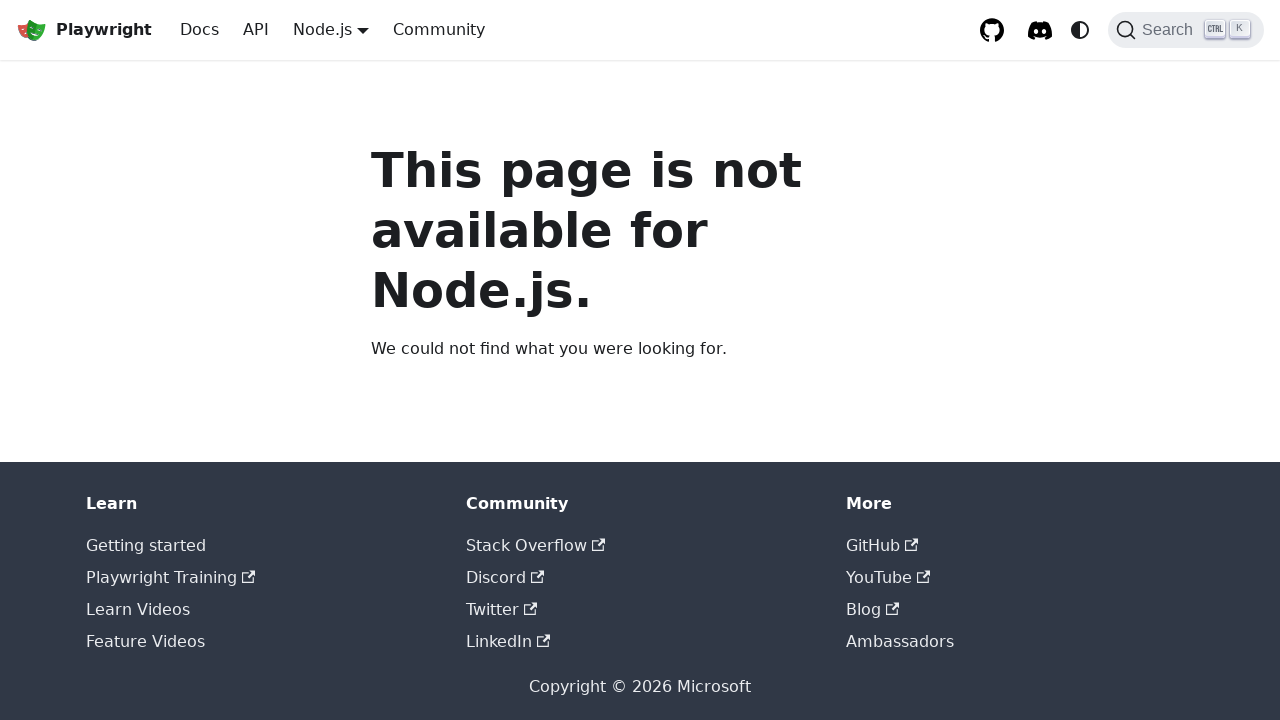